Navigates to the "All Courses" page and counts the number of courses displayed on the page

Starting URL: https://alchemy.hguy.co/lms/

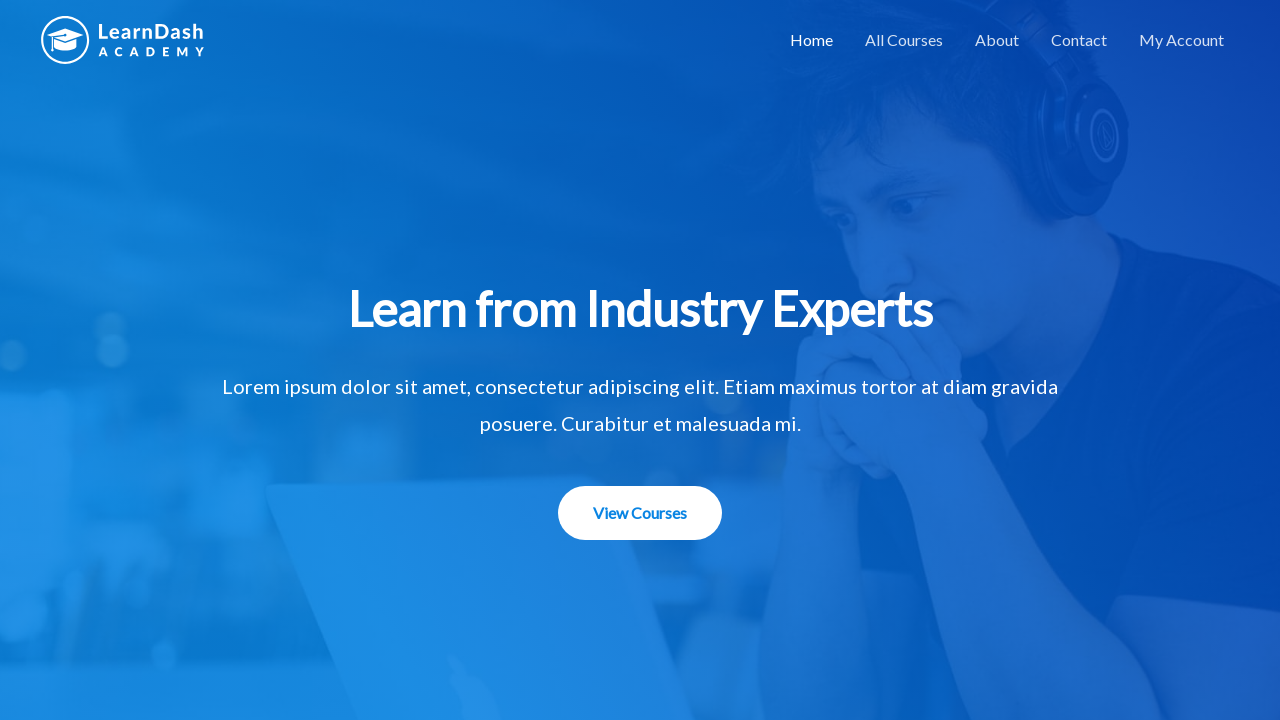

Clicked on 'All Courses' link in navigation at (904, 40) on a[href='https://alchemy.hguy.co/lms/all-courses/']
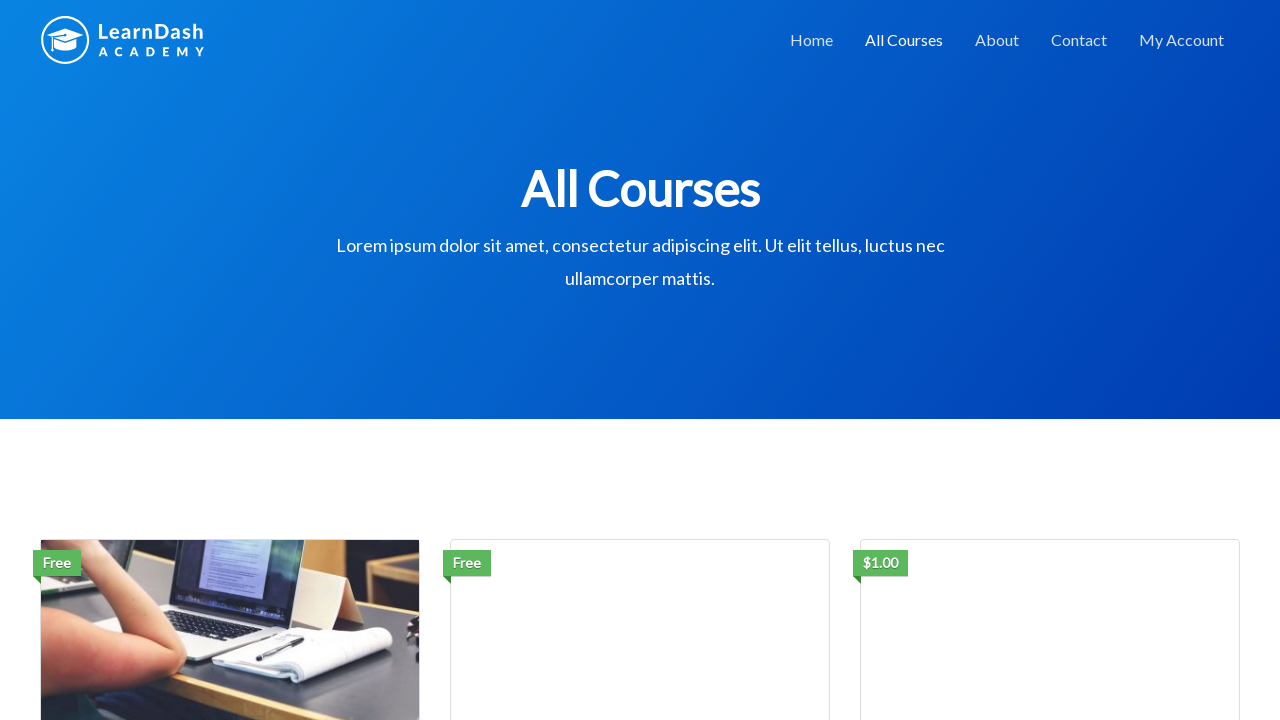

Course grid loaded successfully
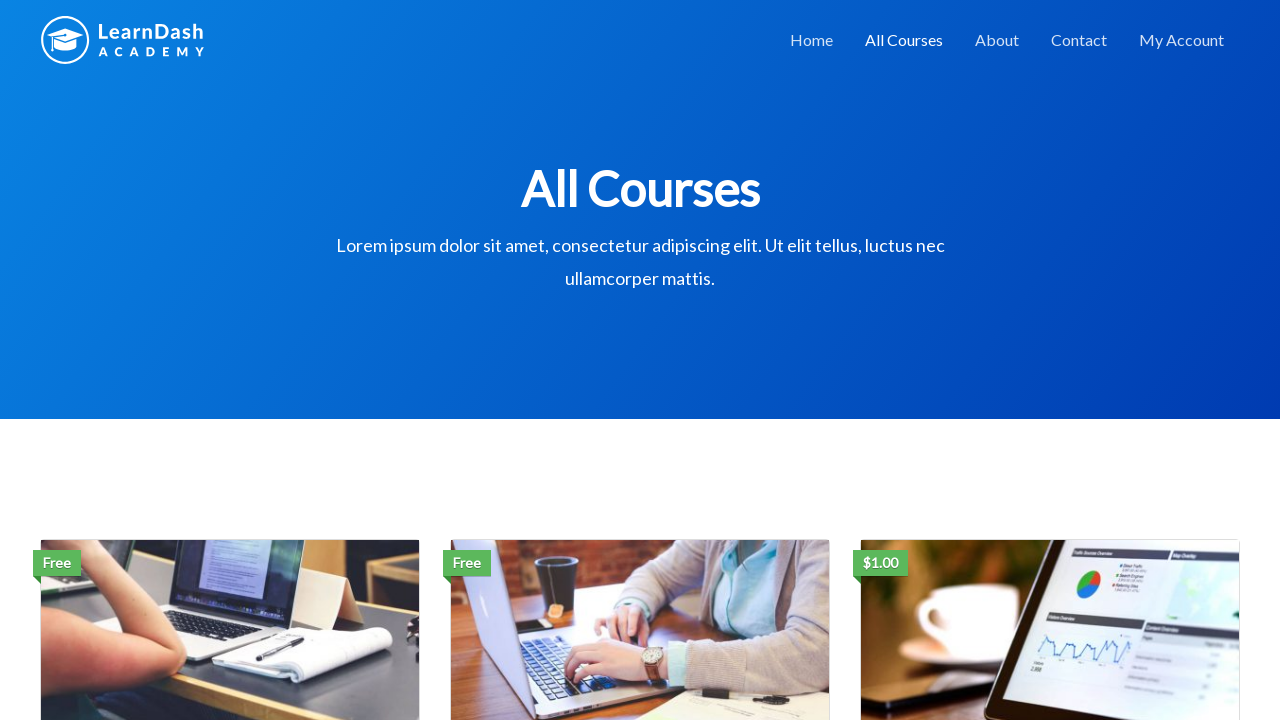

Counted 3 courses displayed on the All Courses page
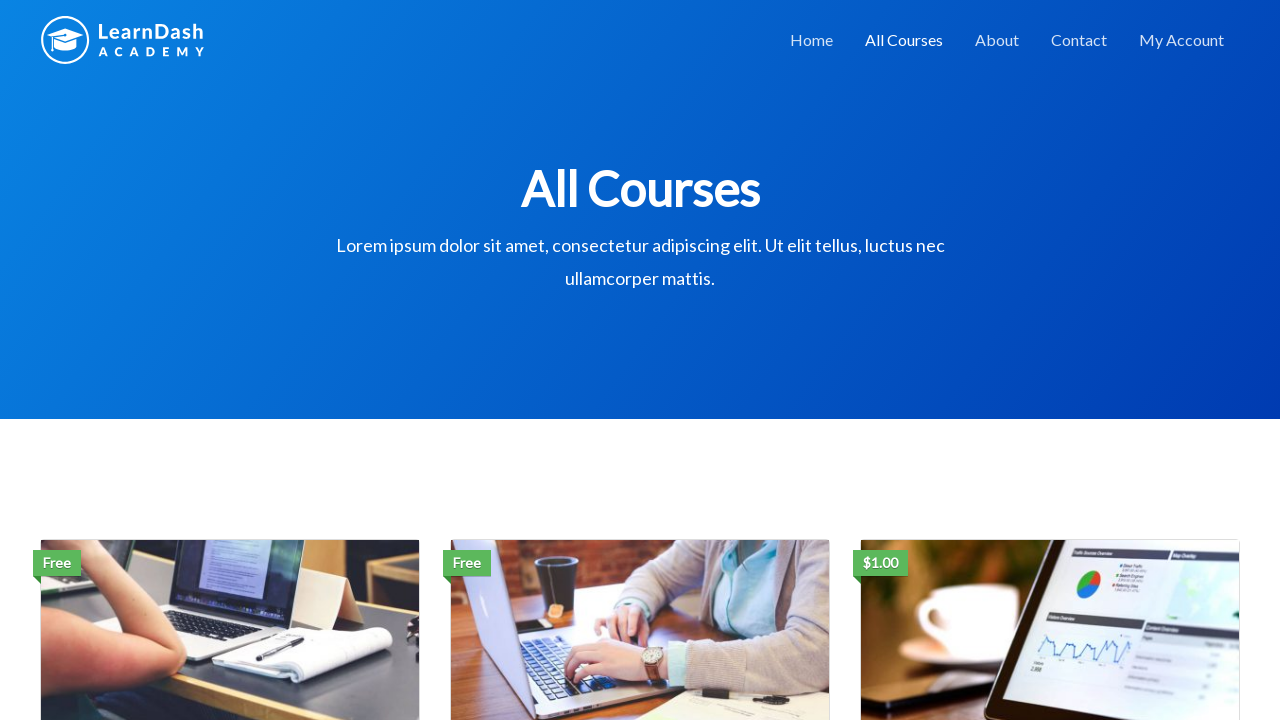

Printed course count: 3
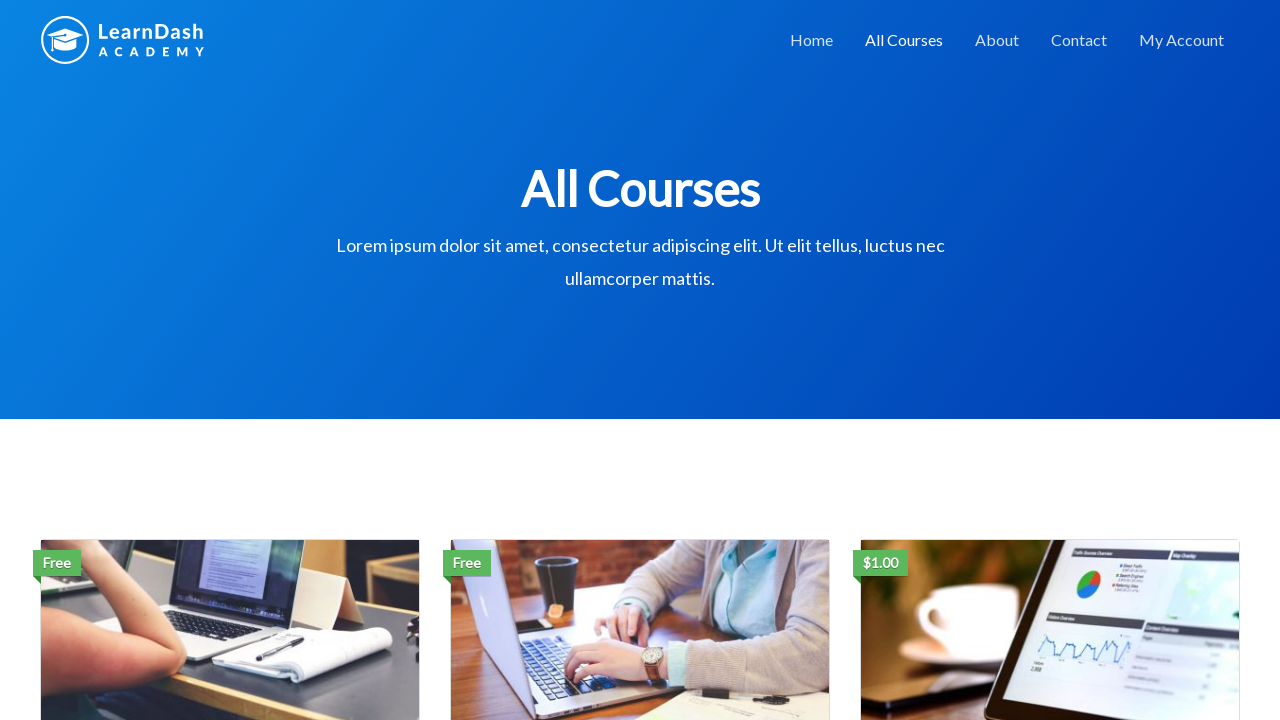

Verified that exactly 3 courses are displayed
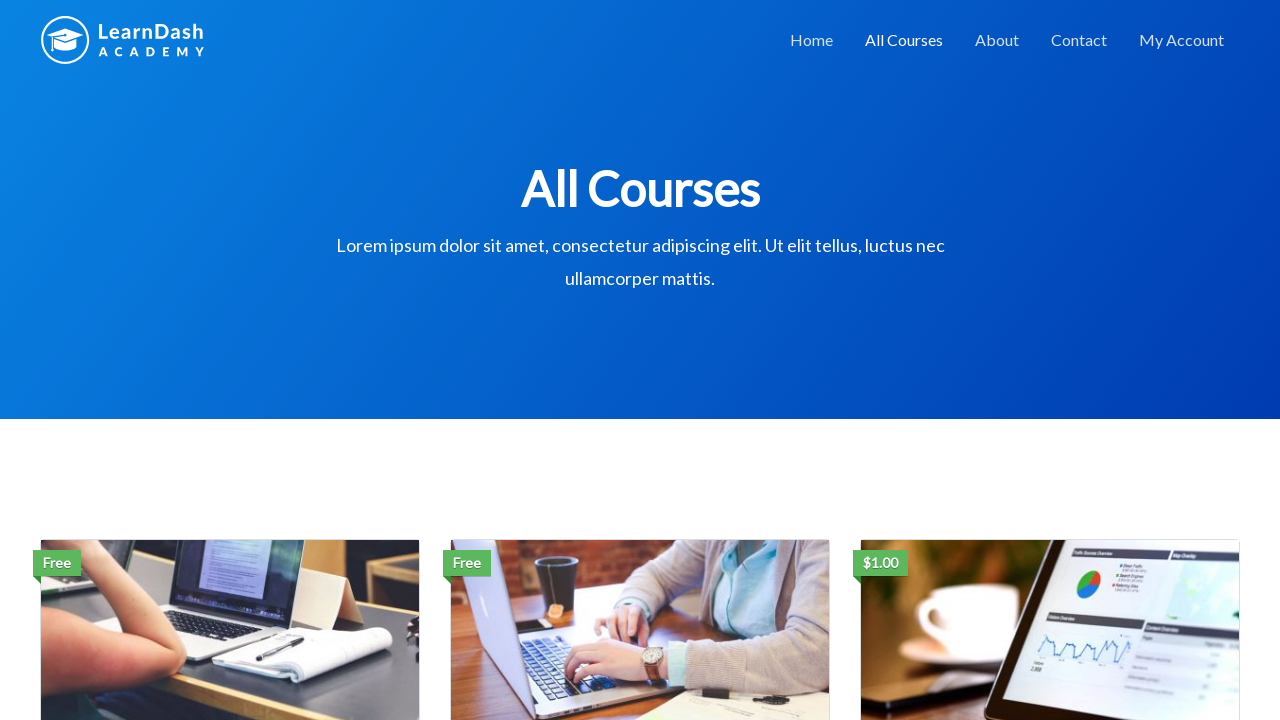

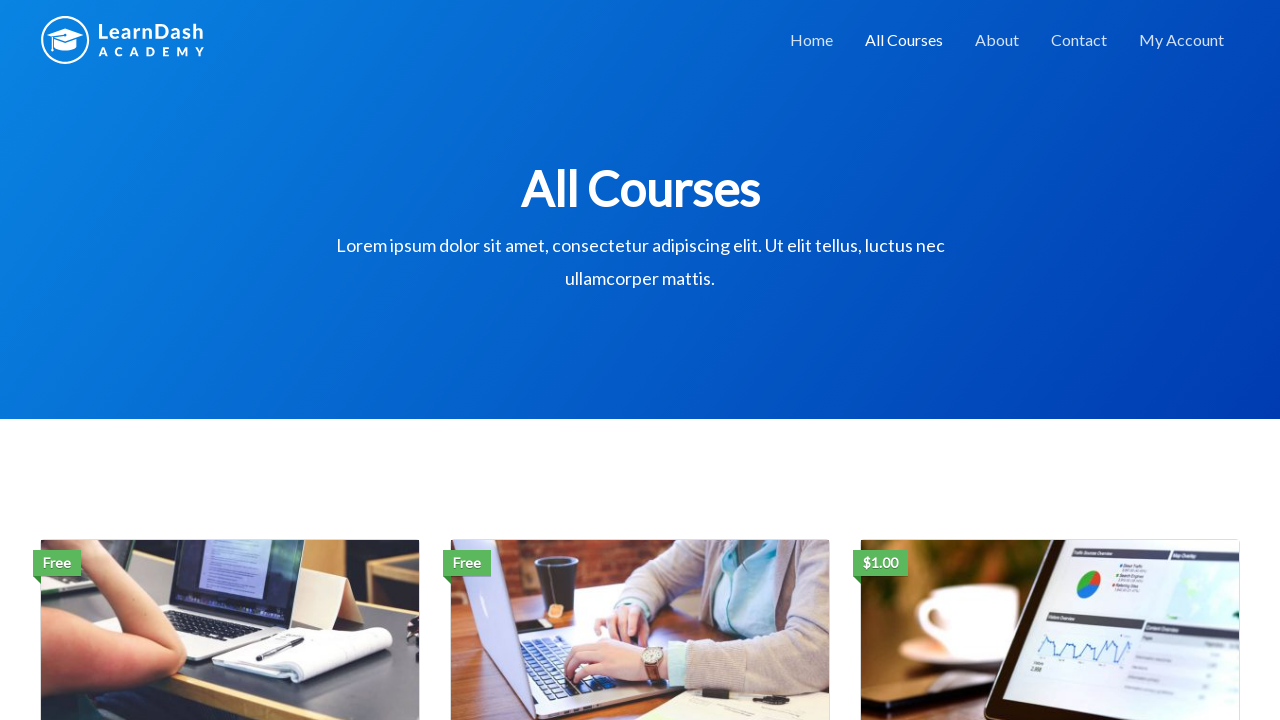